Tests JavaScript confirm box handling by clicking a button that triggers a confirm dialog and then accepting it

Starting URL: http://omayo.blogspot.com/

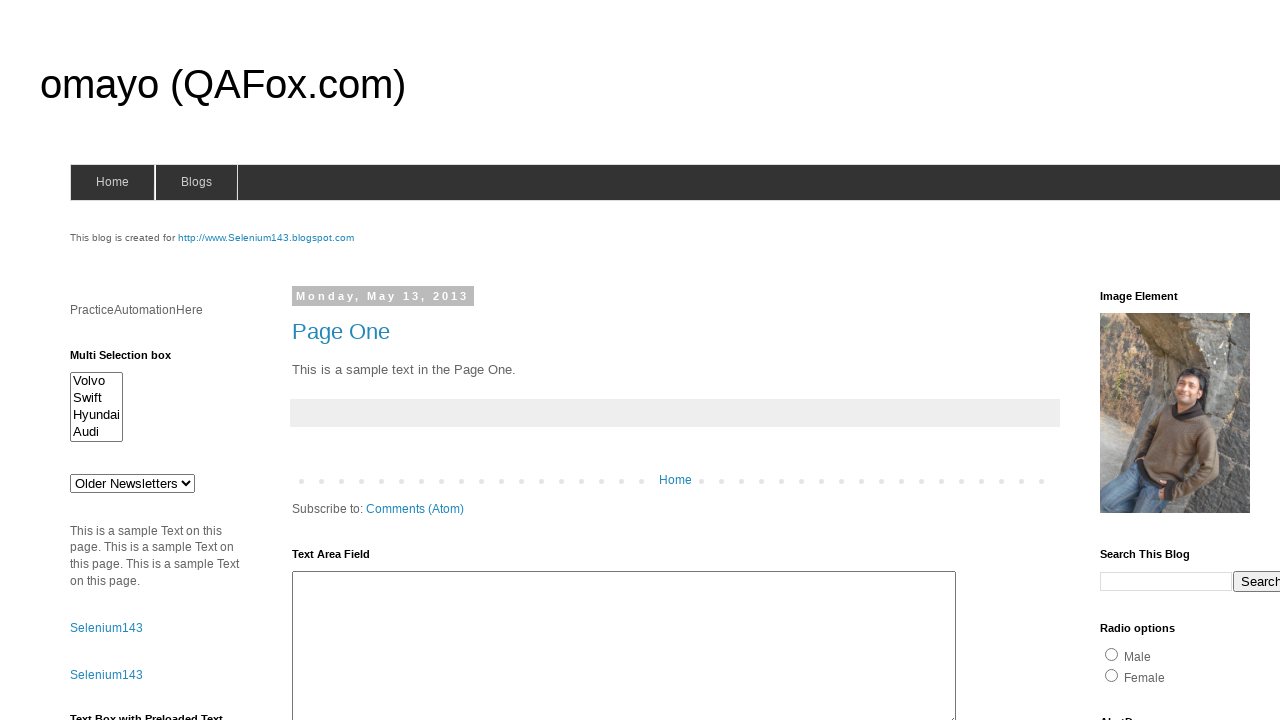

Set up dialog handler to accept confirm box
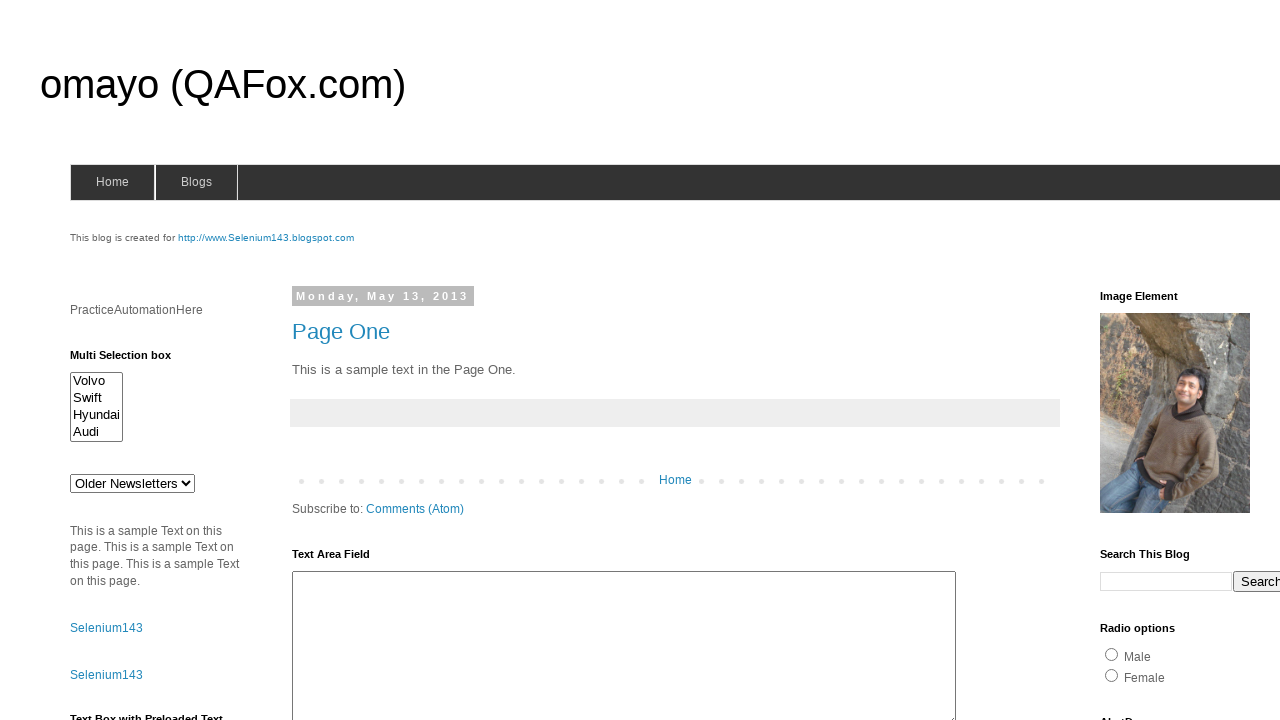

Clicked confirm button to trigger confirm dialog at (1155, 361) on input#confirm
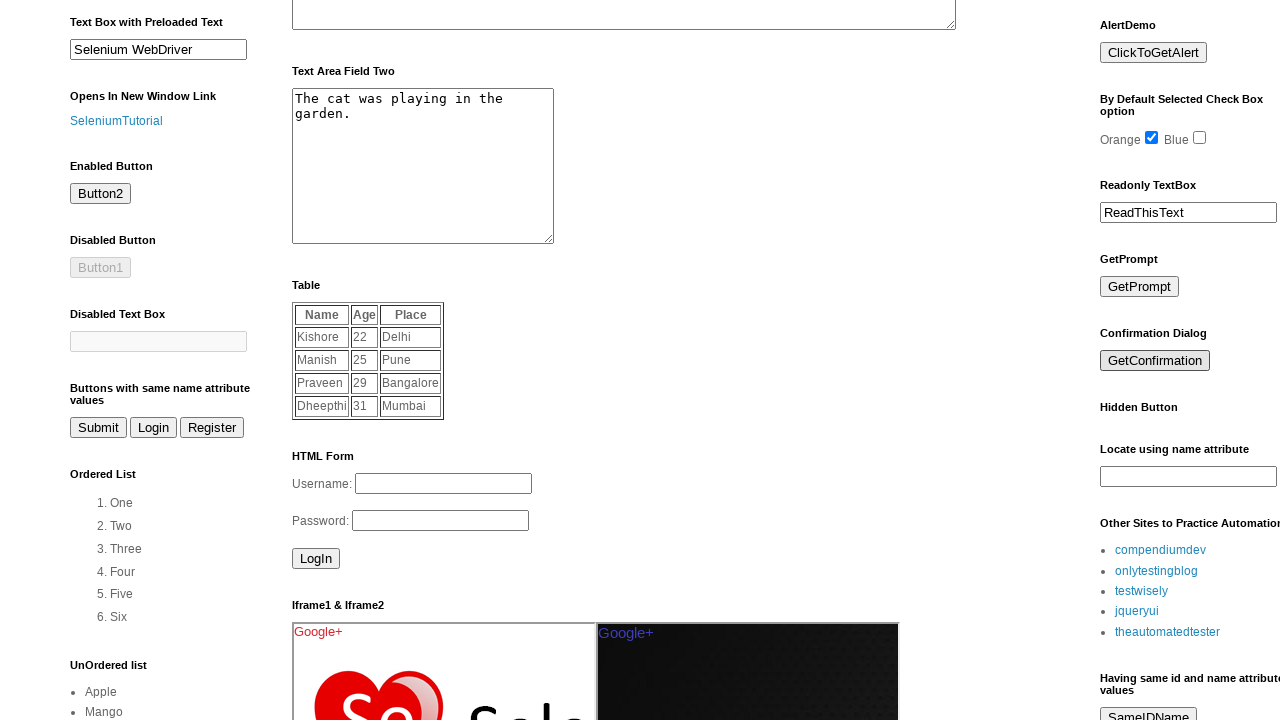

Waited for confirm dialog to be handled
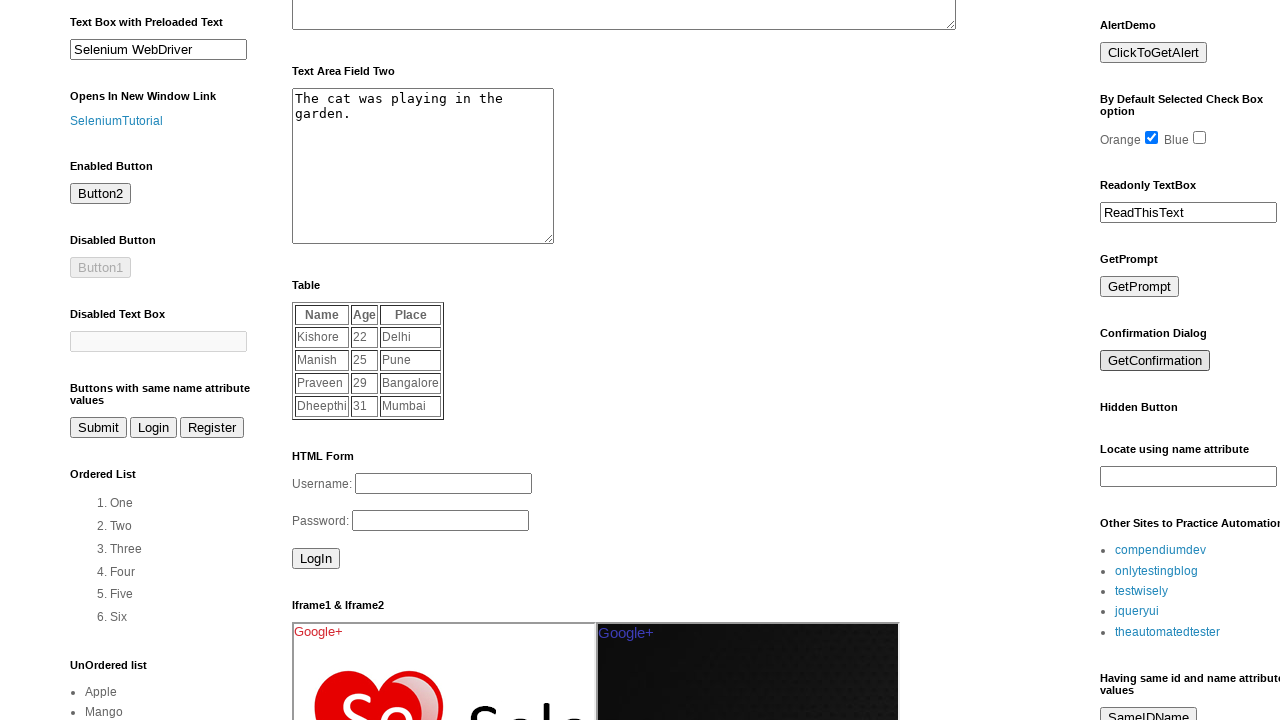

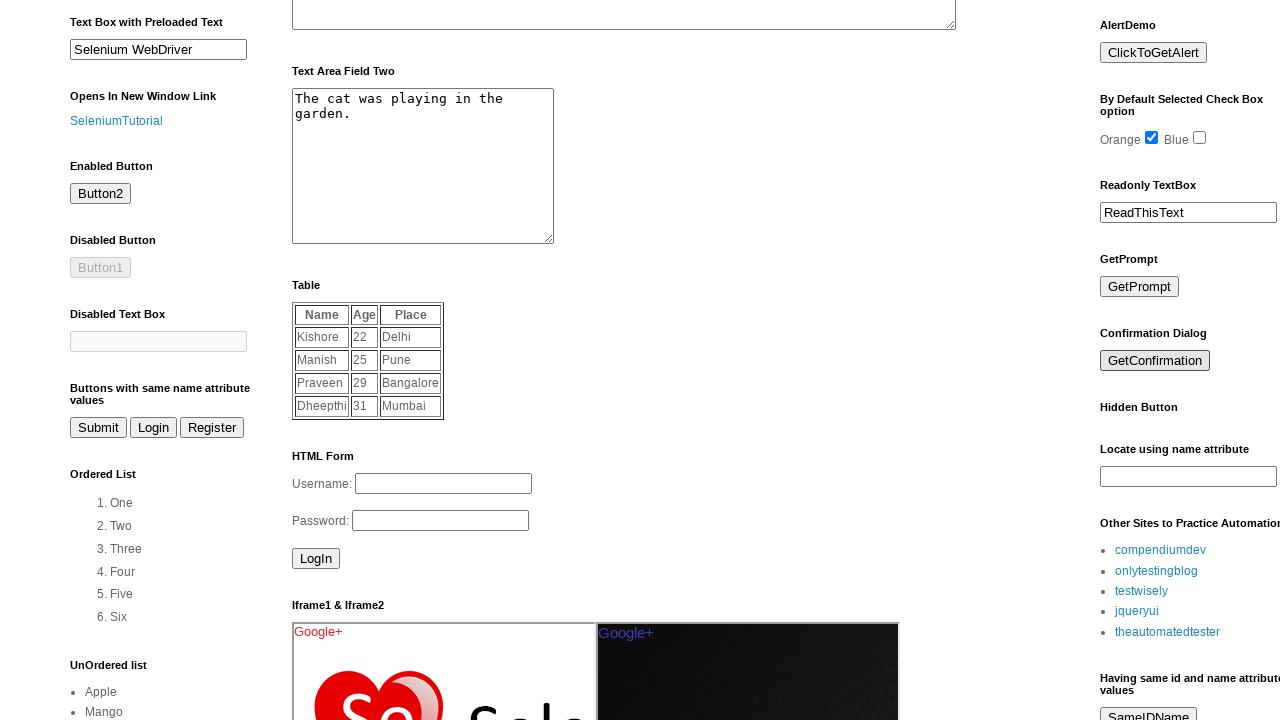